Tests a todo list application by clicking on existing items and adding a new todo item to the list

Starting URL: https://lambdatest.github.io/sample-todo-app/

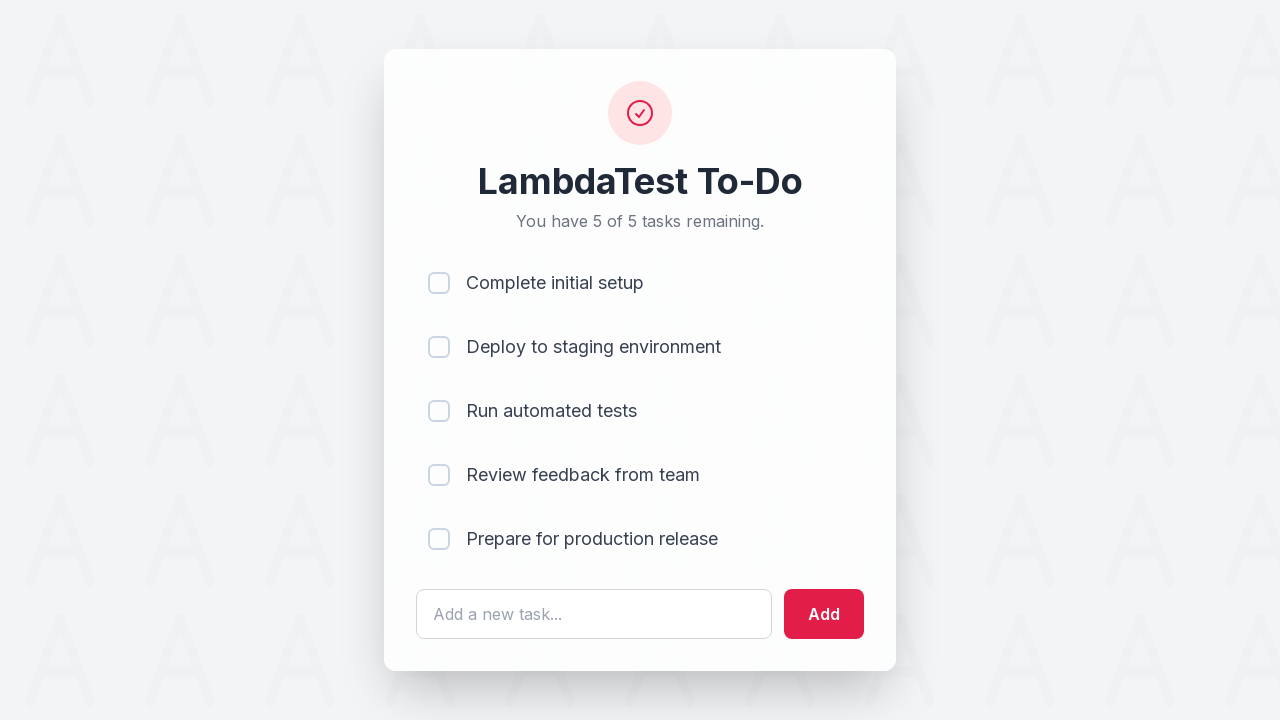

Clicked first todo item checkbox at (439, 283) on input[name='li1']
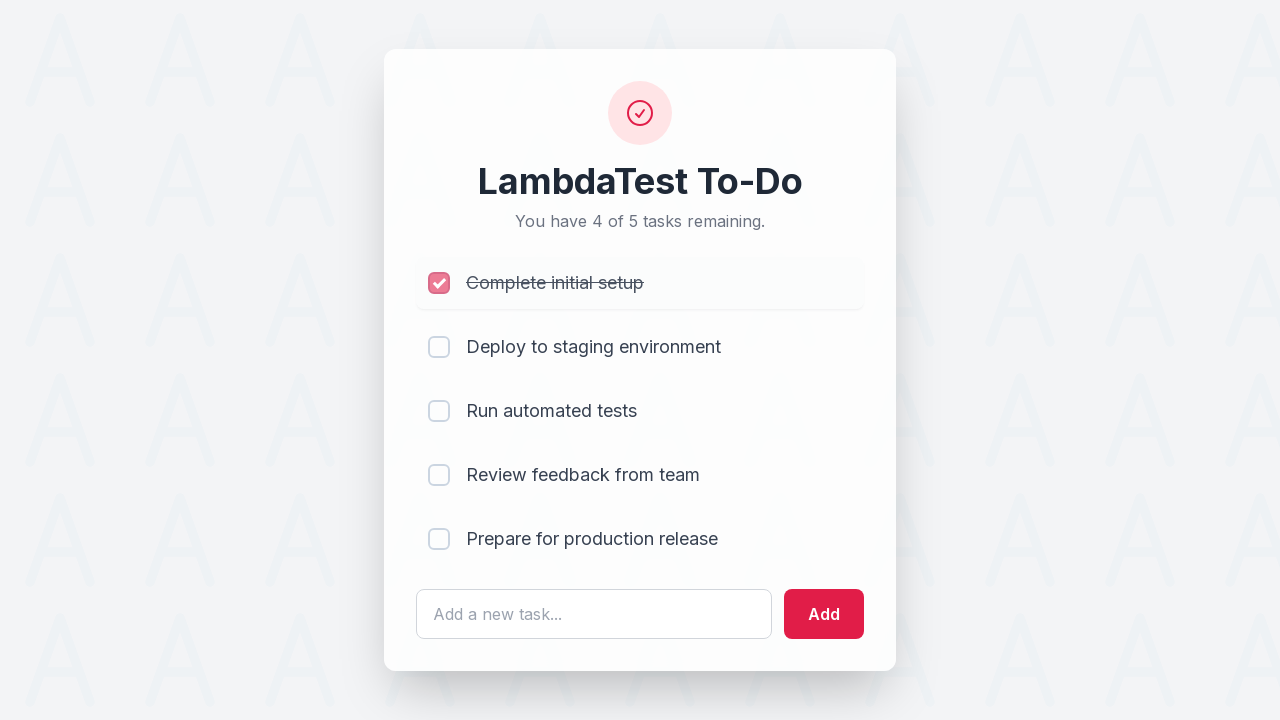

Clicked second todo item checkbox at (439, 347) on input[name='li2']
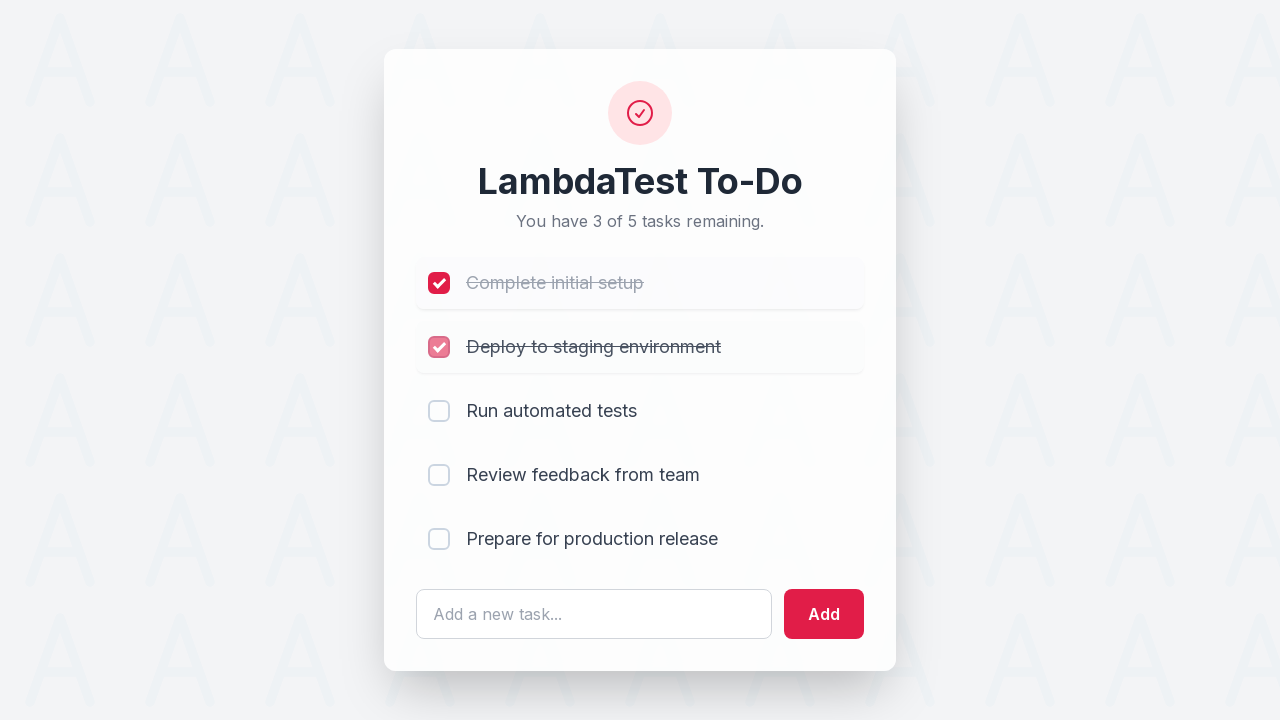

Filled todo text field with 'Complete Lambdatest Tutorial' on #sampletodotext
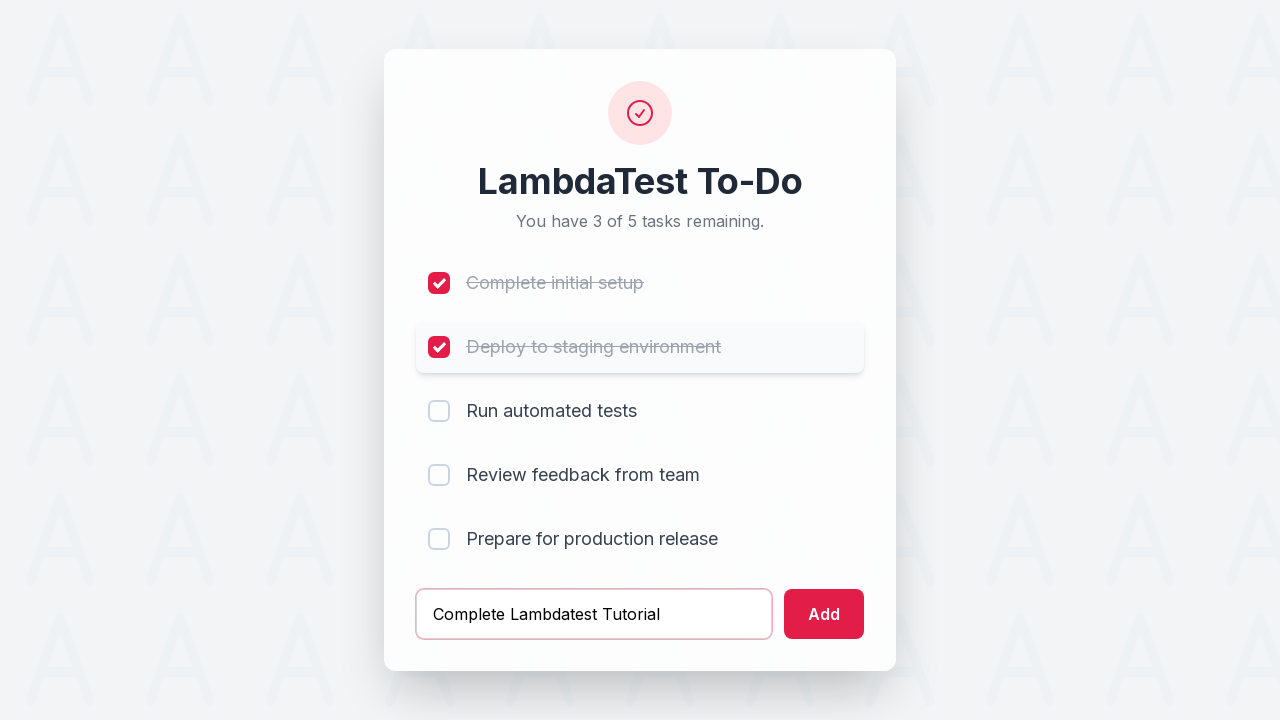

Clicked add button to create new todo item at (824, 614) on #addbutton
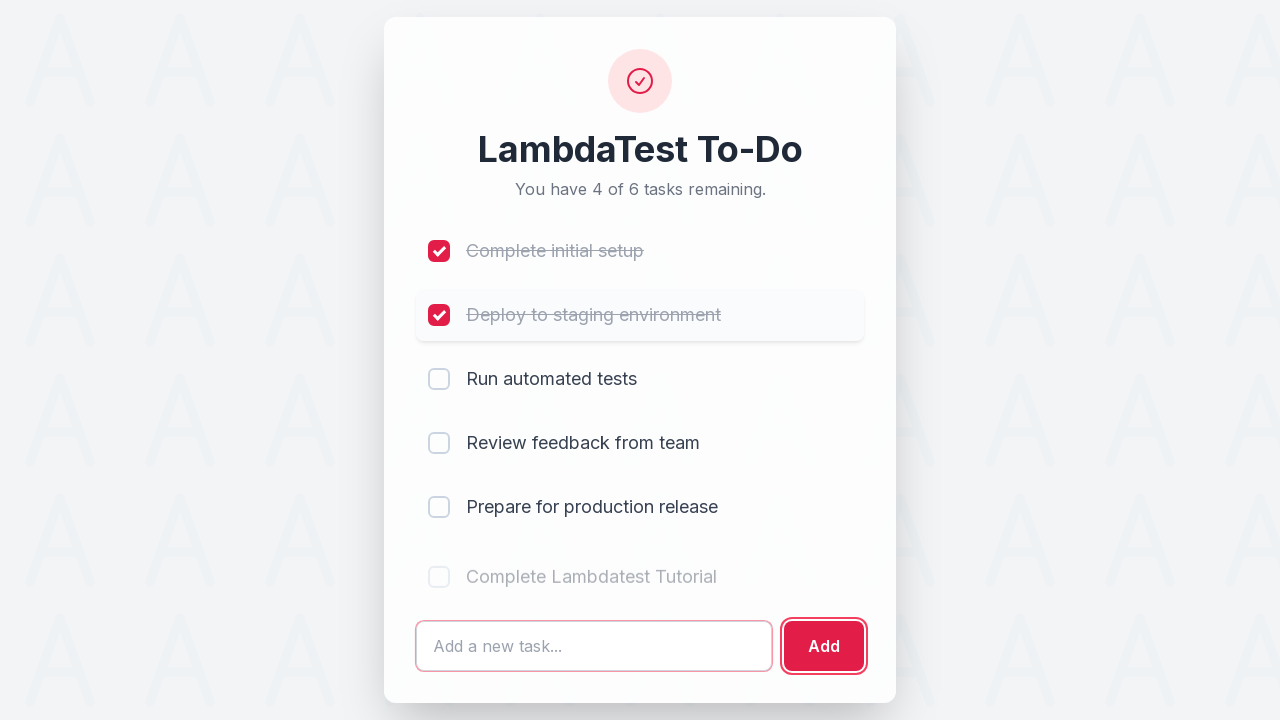

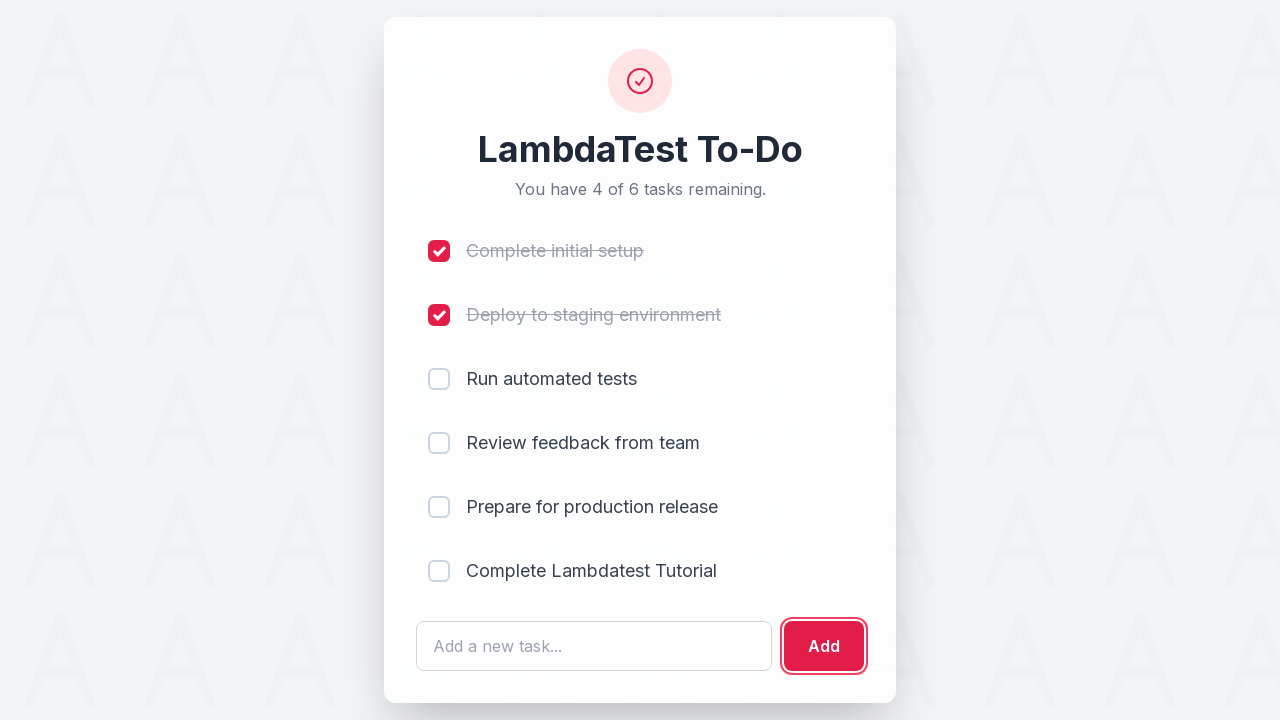